Navigates to the Mero Lagani website and verifies that the IPO information table loads with data rows containing company information.

Starting URL: http://www.merolagani.com

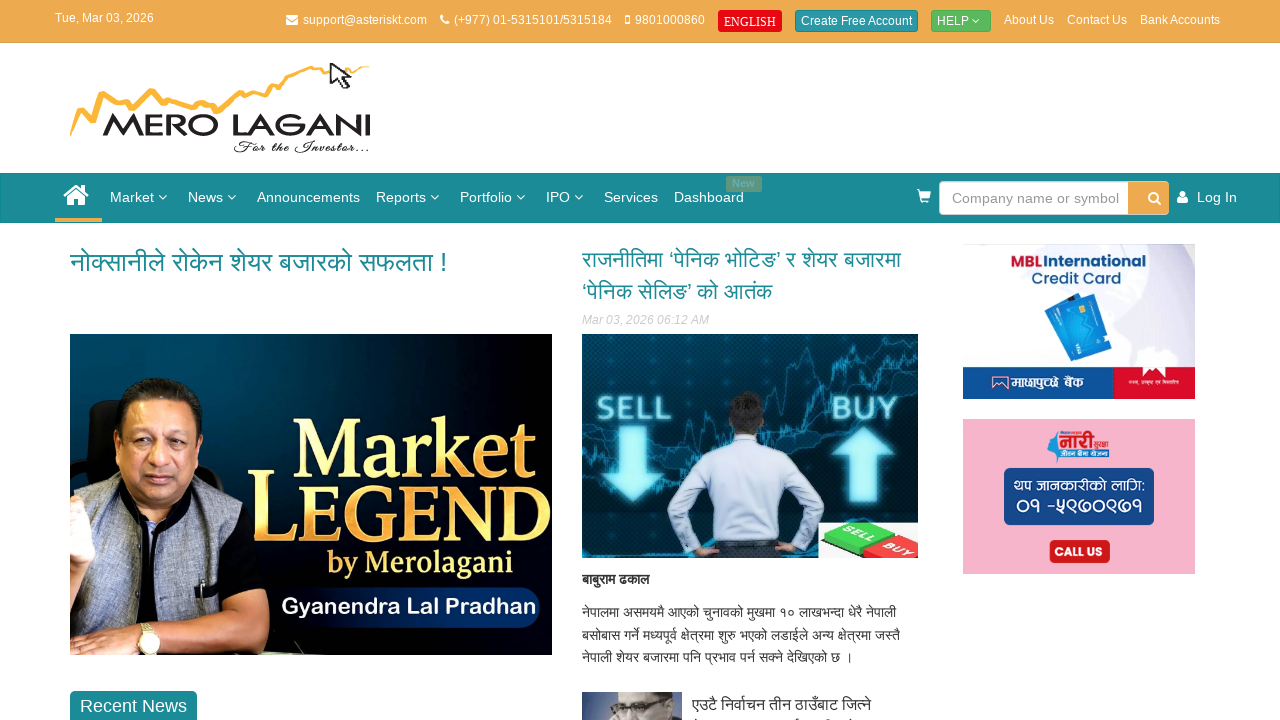

IPO table container loaded on Mero Lagani website
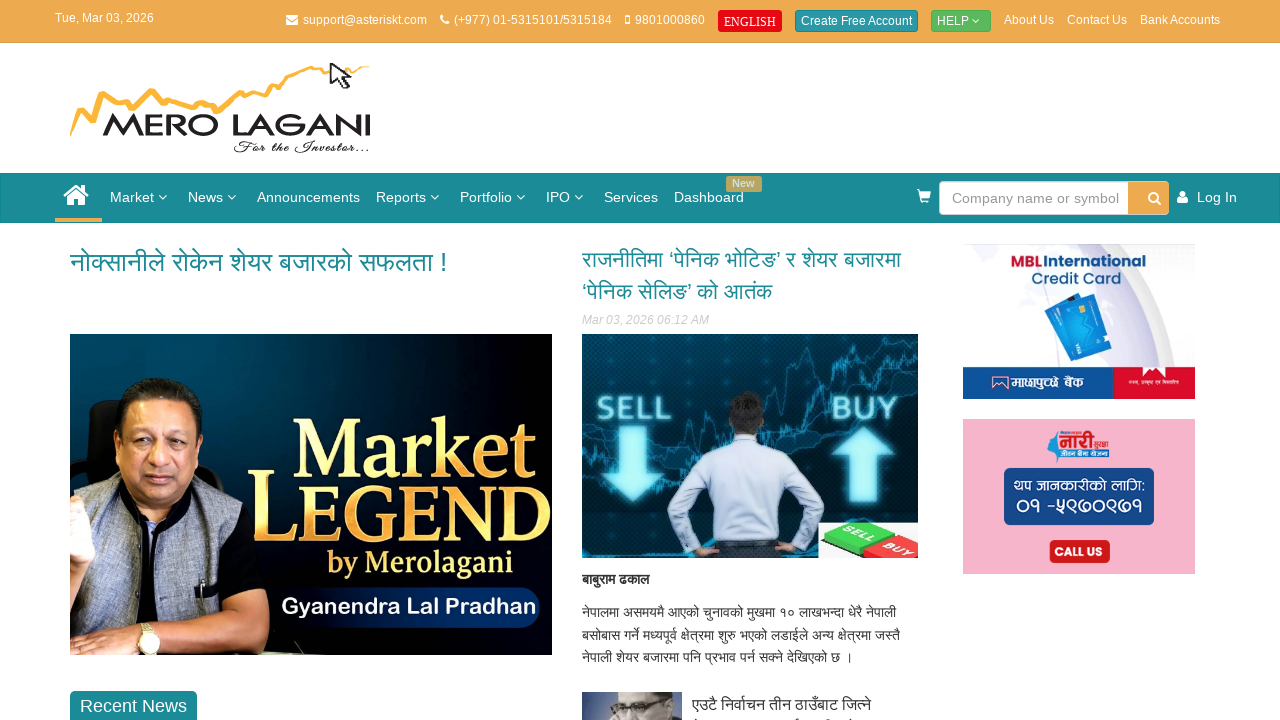

IPO table rows are present in the DOM
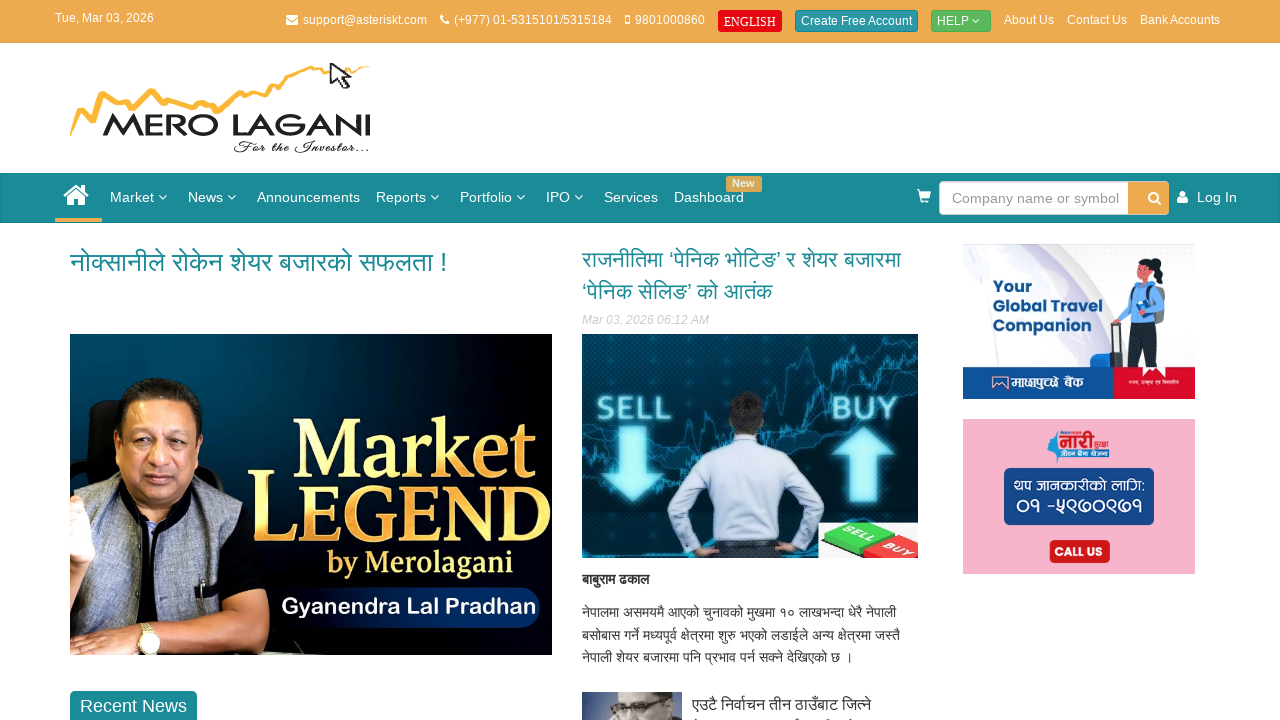

IPO table data cells with company information are visible
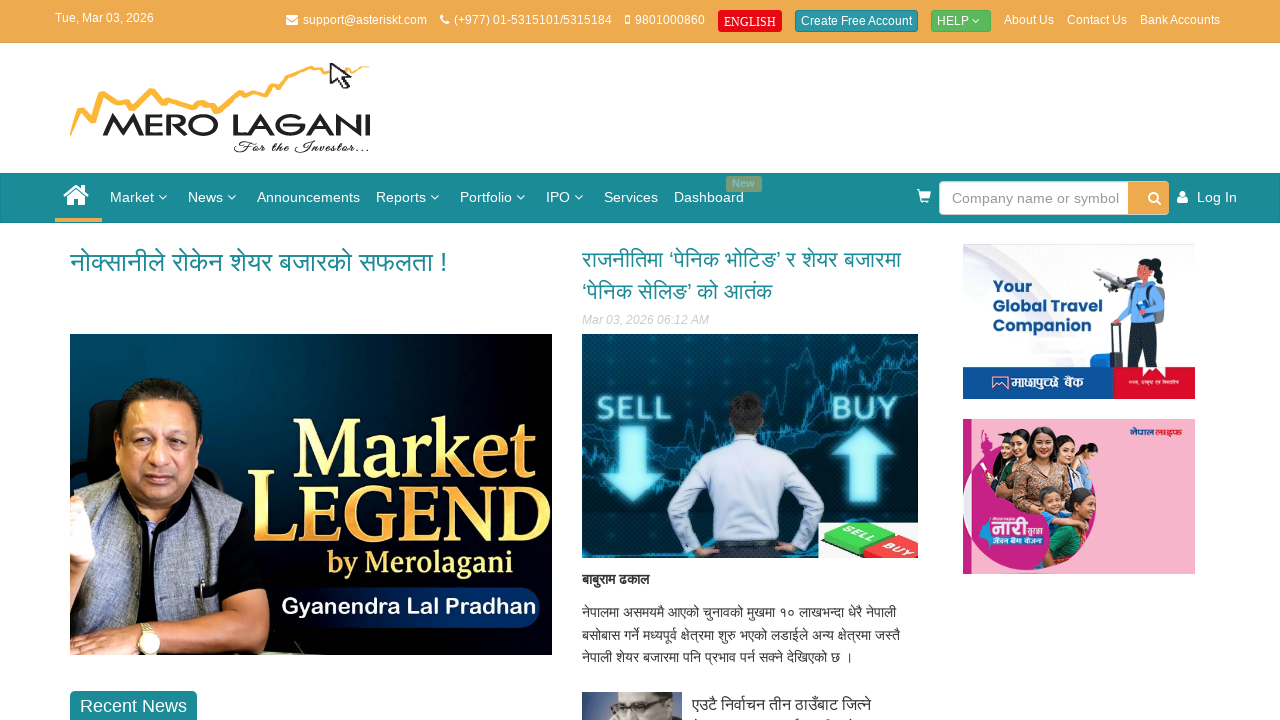

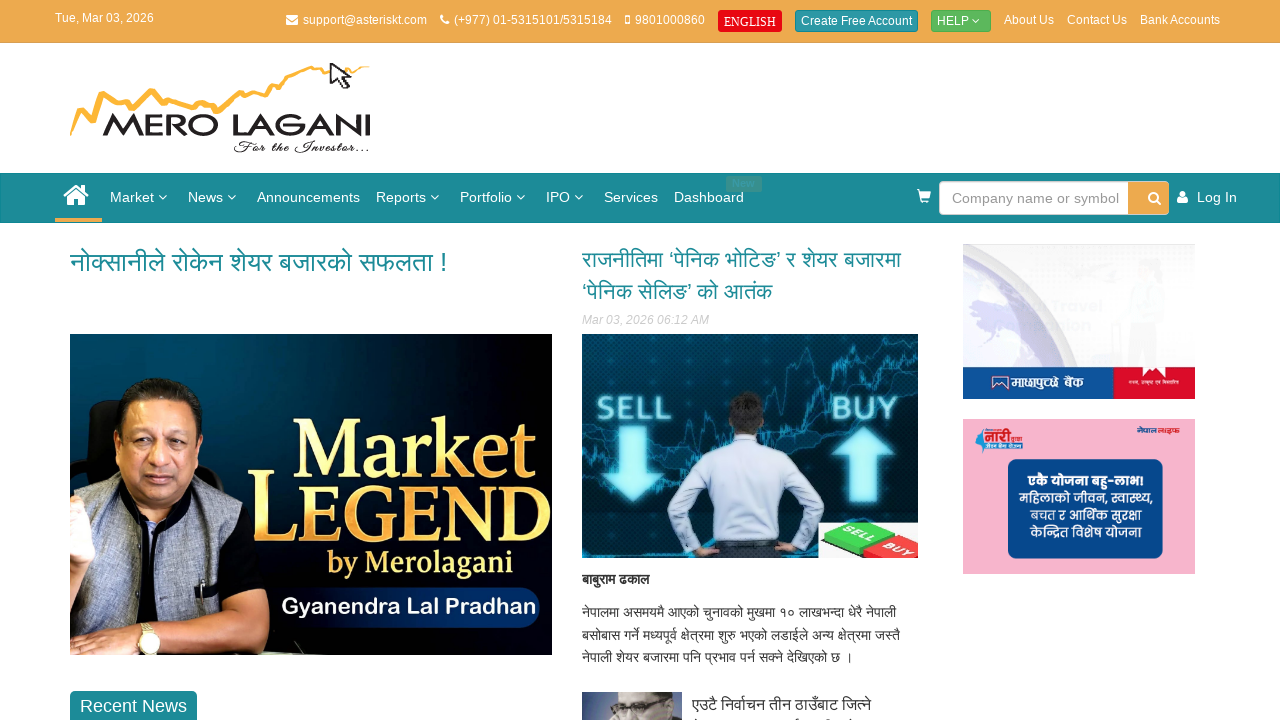